Tests text box form submission by filling in full name, email, current address, and permanent address fields, then clicking submit.

Starting URL: https://demoqa.com/text-box

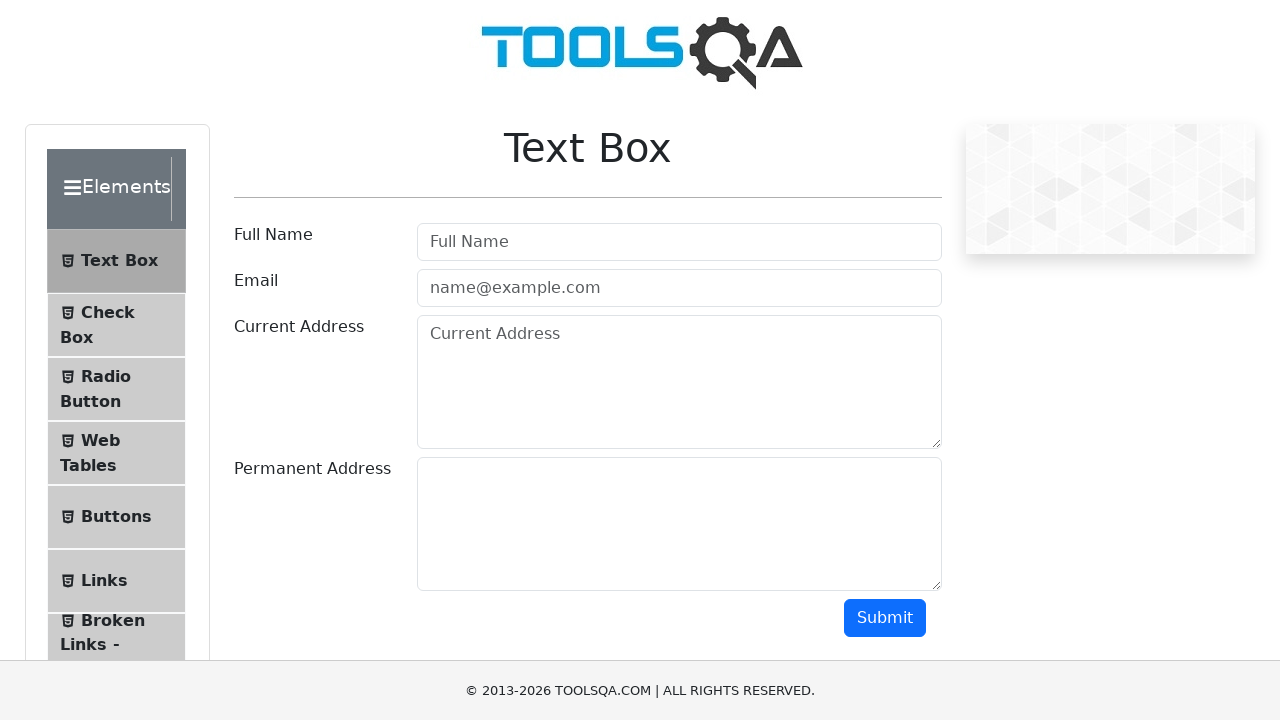

Filled Full Name field with 'Vincent' on //input[@placeholder='Full Name']
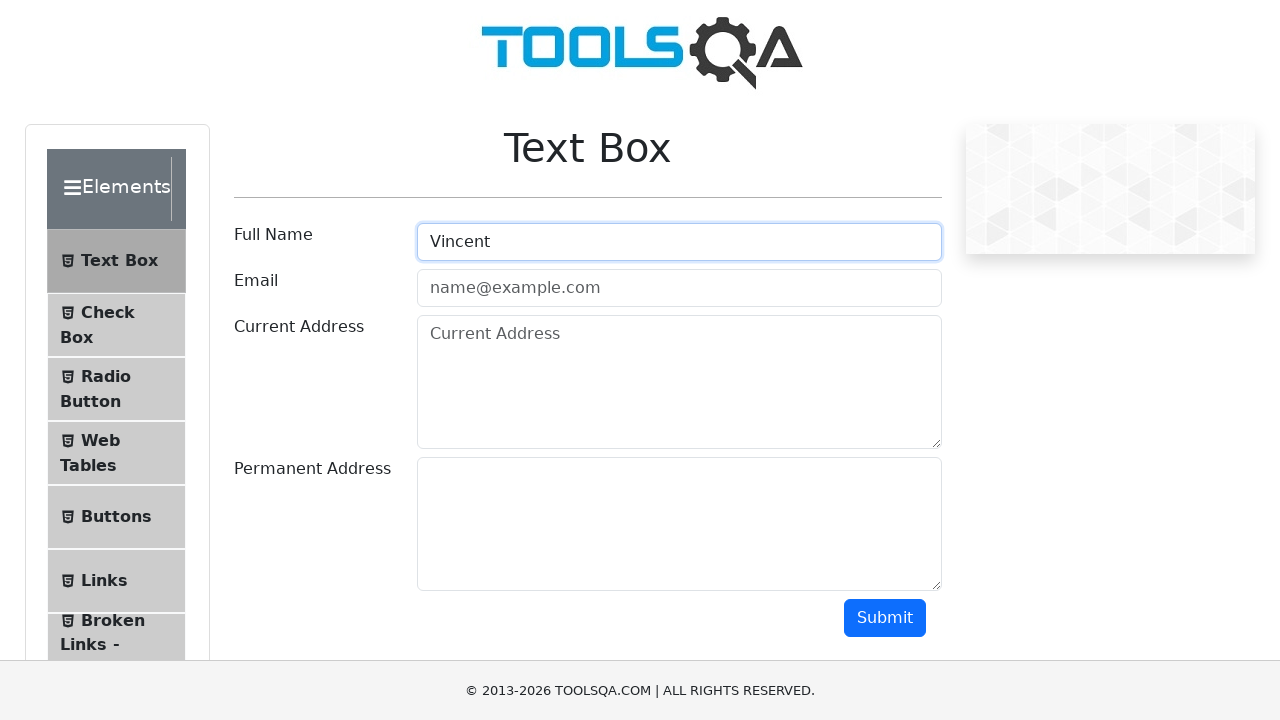

Filled Email field with 'vincent@gmail.com' on //input[@placeholder='name@example.com']
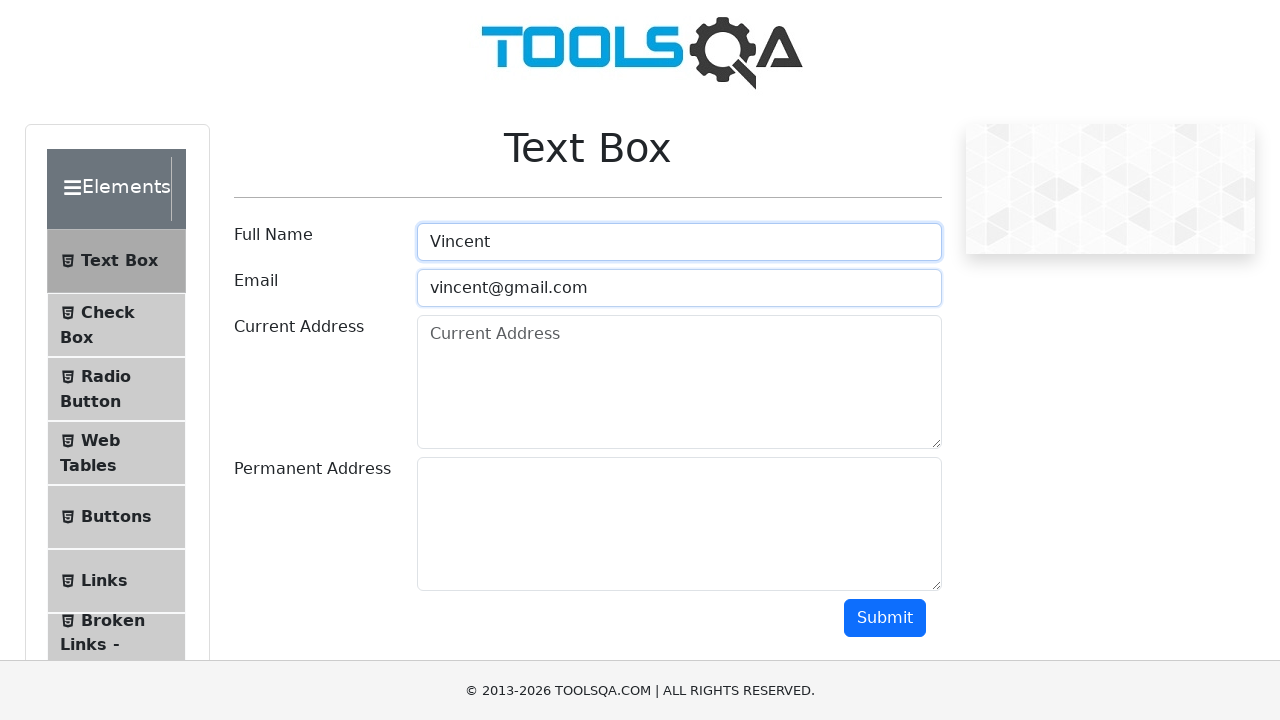

Filled Current Address field with 'KĐT Nam Trung Yên, P. Yên Hòa, Q. Cầu Giấy, TP Hà Nội' on //textarea[@id='currentAddress']
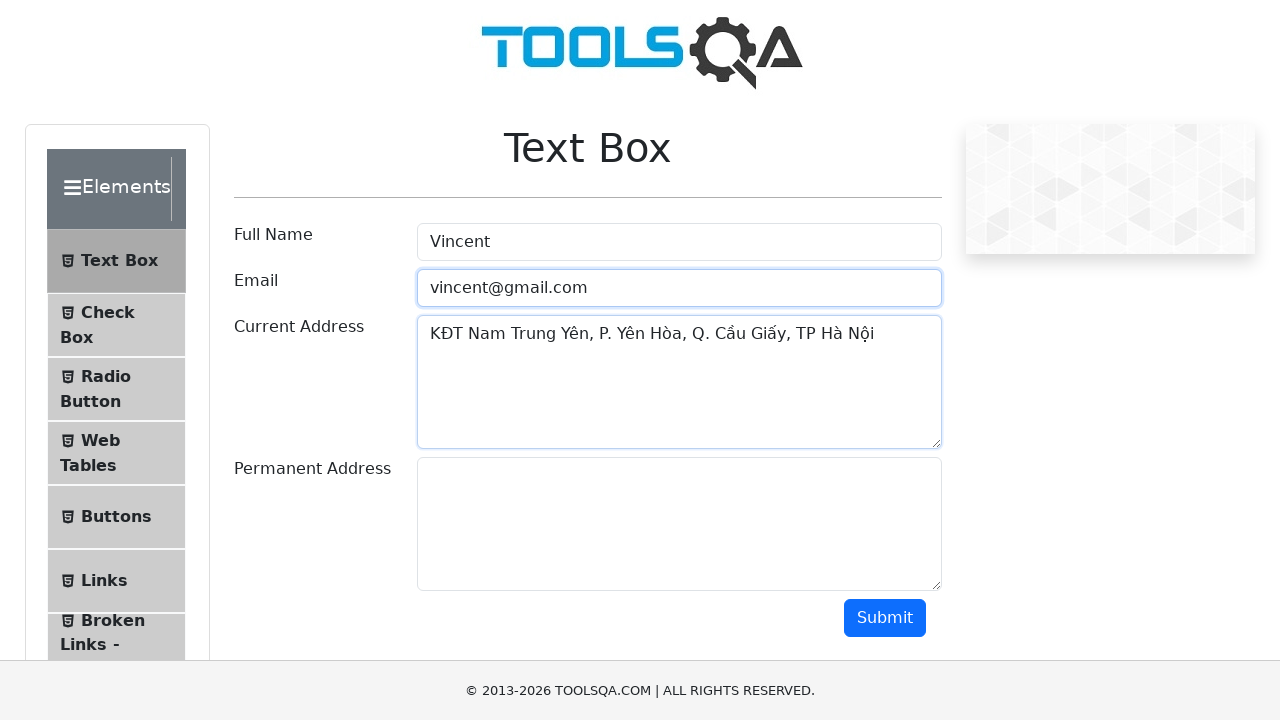

Filled Permanent Address field with 'Q. Cầu Giấy, TP Hà Nội' on //textarea[@id='permanentAddress']
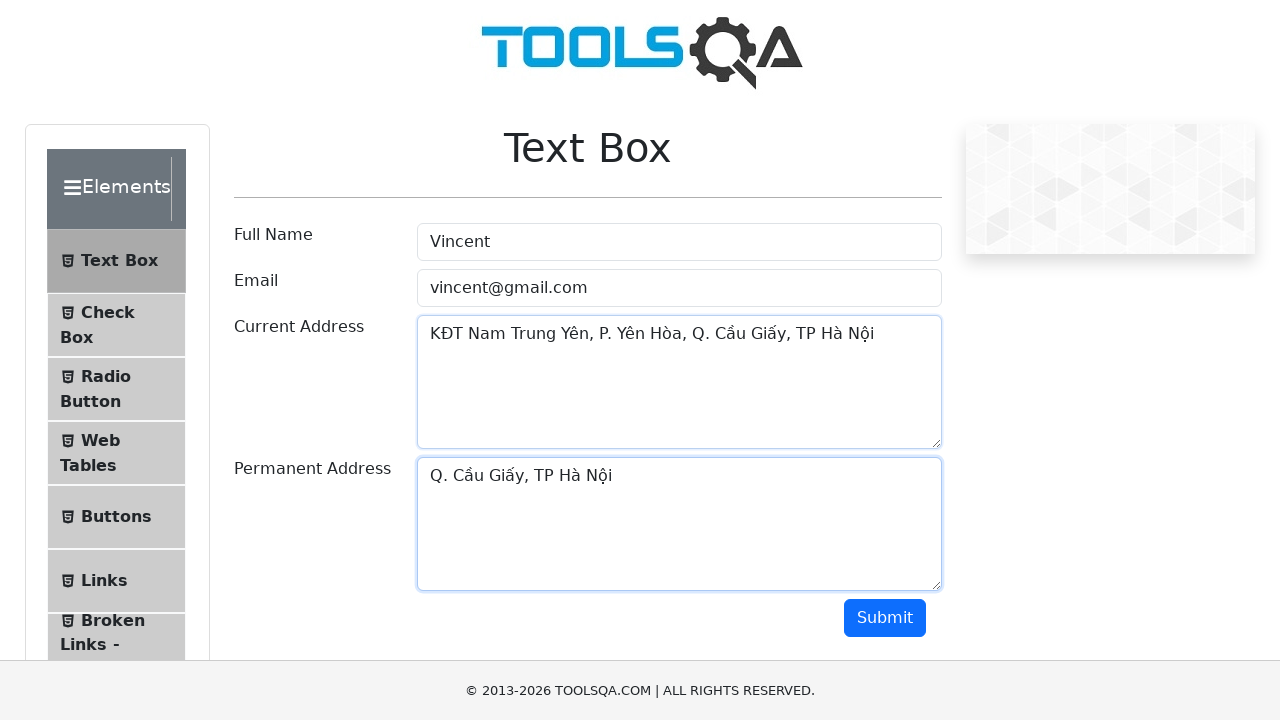

Clicked Submit button to submit the form at (885, 618) on xpath=//button[@id='submit']
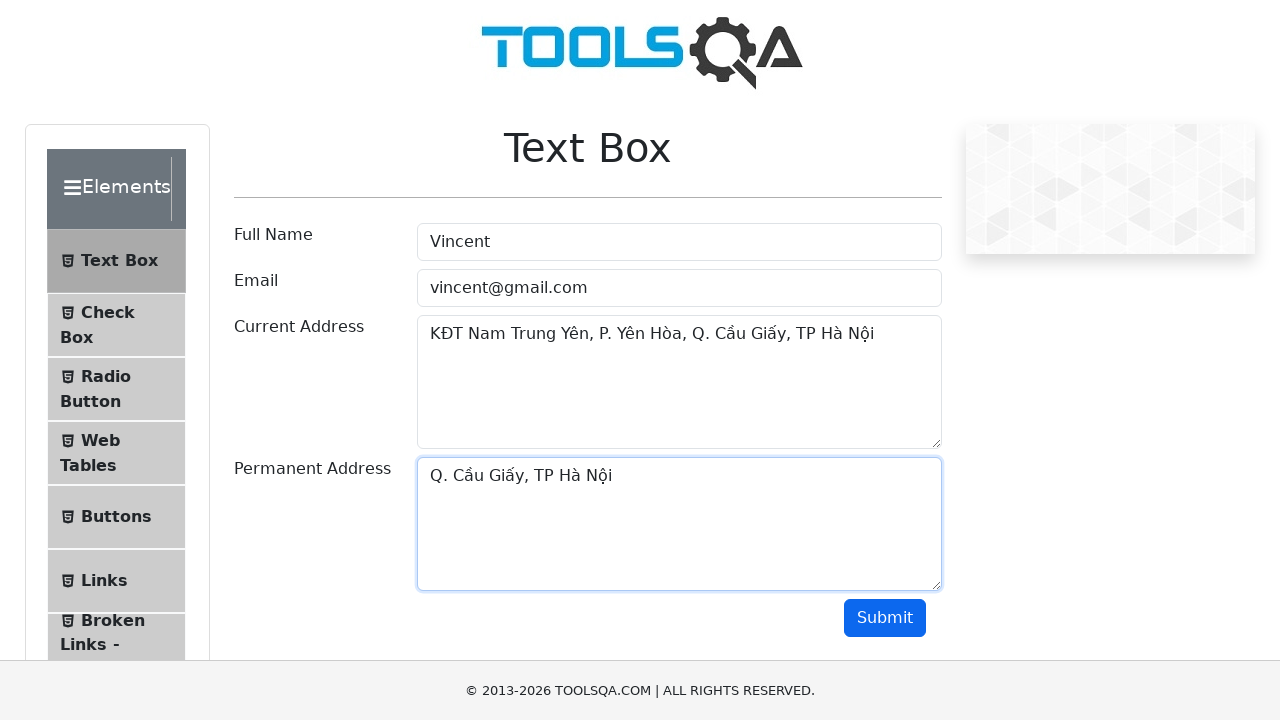

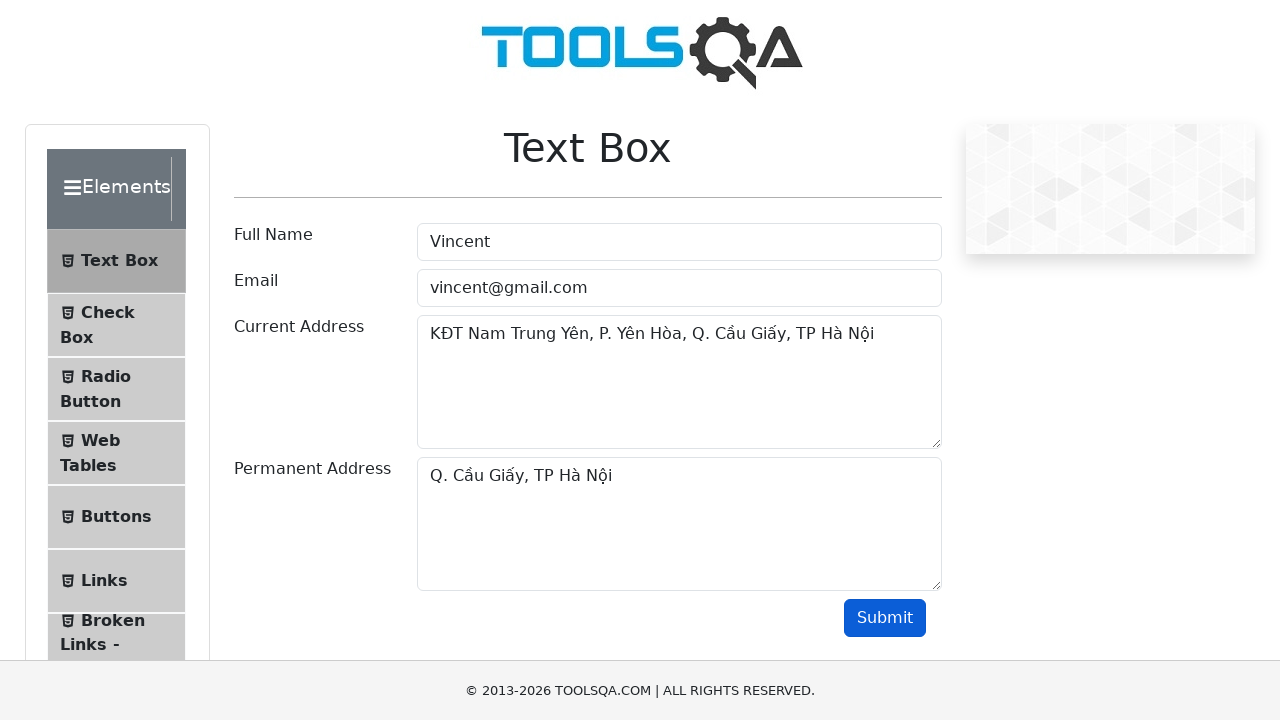